Tests the FINRA BrokerCheck search functionality by entering a name in the search bar and verifying search results are displayed.

Starting URL: https://brokercheck.finra.org/

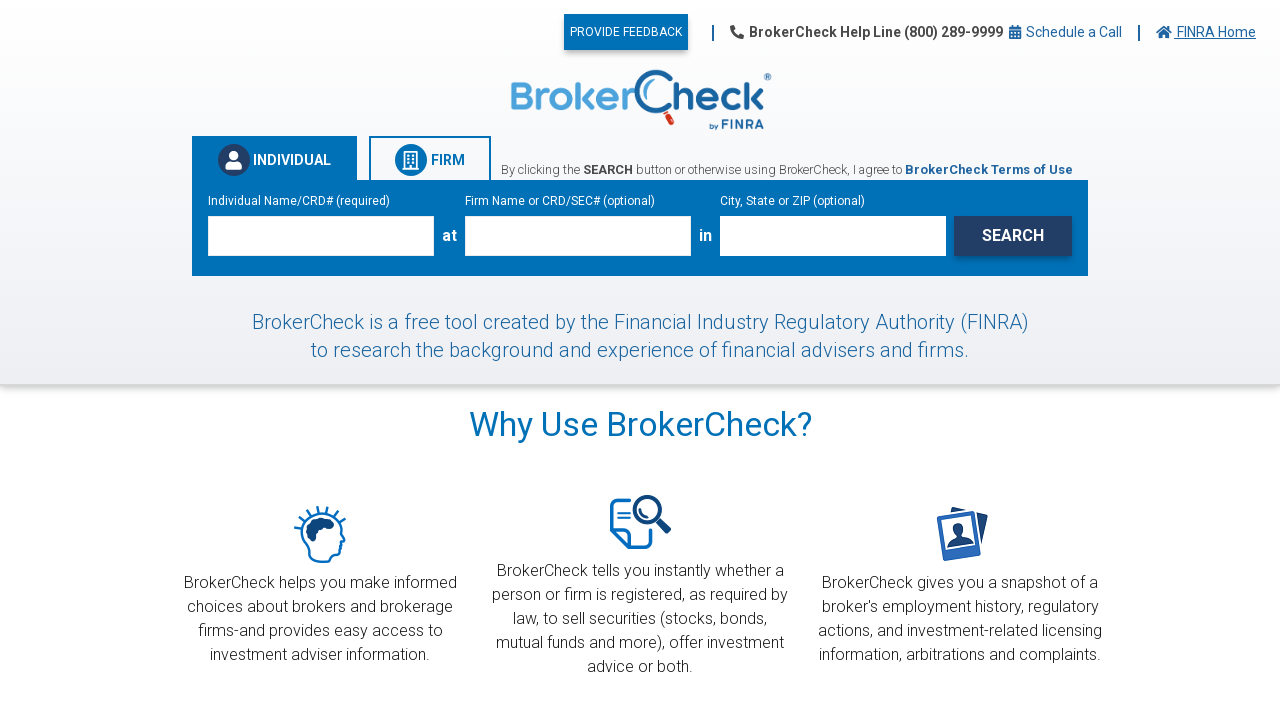

Filled search input with 'Smith' on div.flex-1.w-full.min-w-0.h-10 input
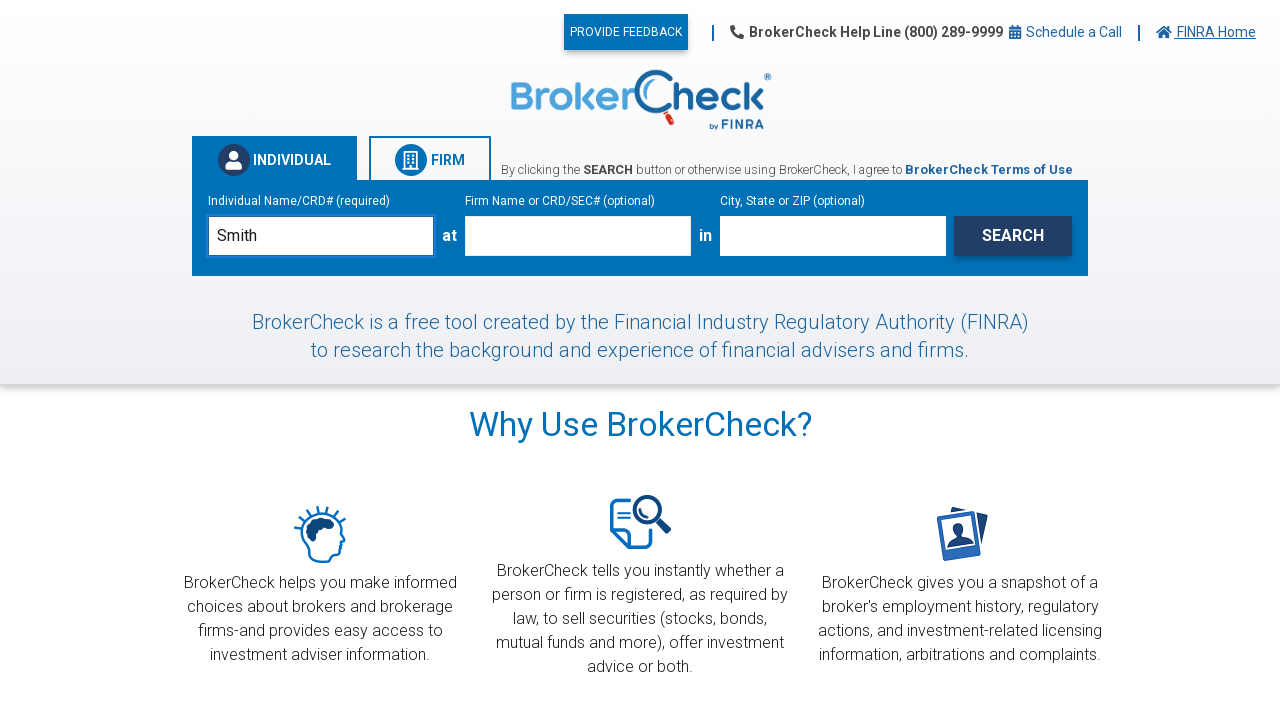

Pressed Enter to submit search on div.flex-1.w-full.min-w-0.h-10 input
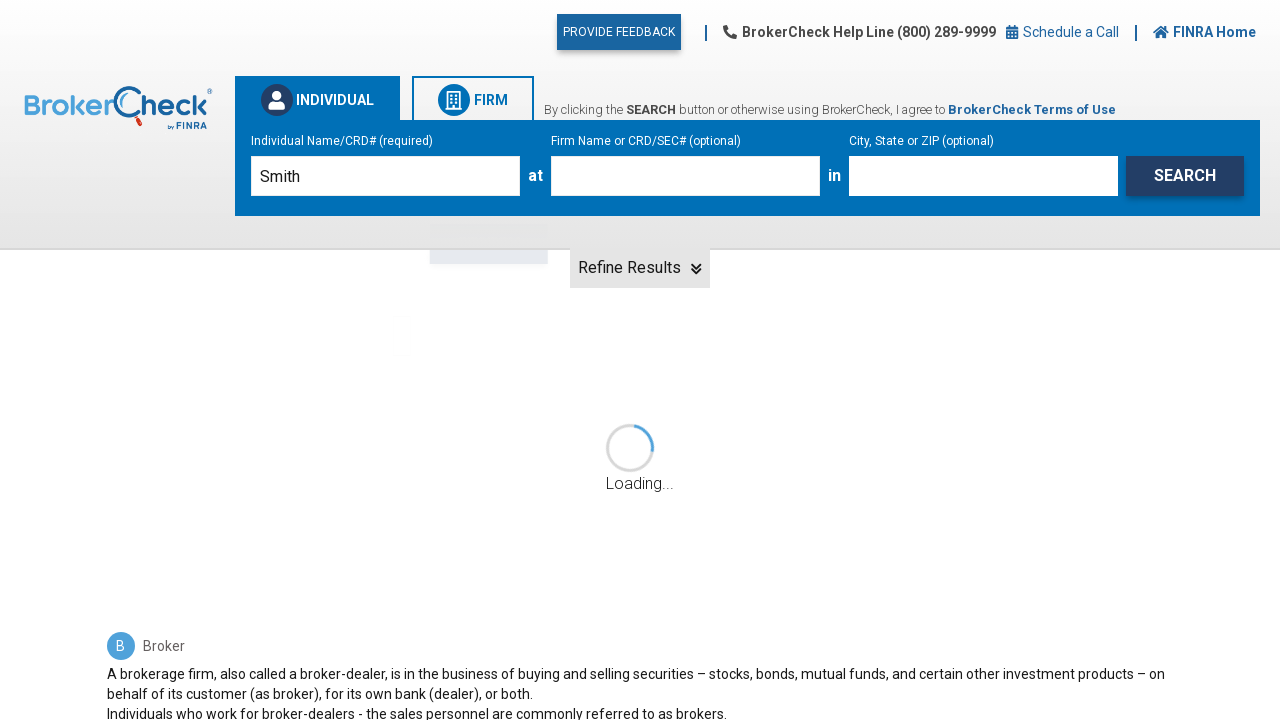

Search results loaded successfully
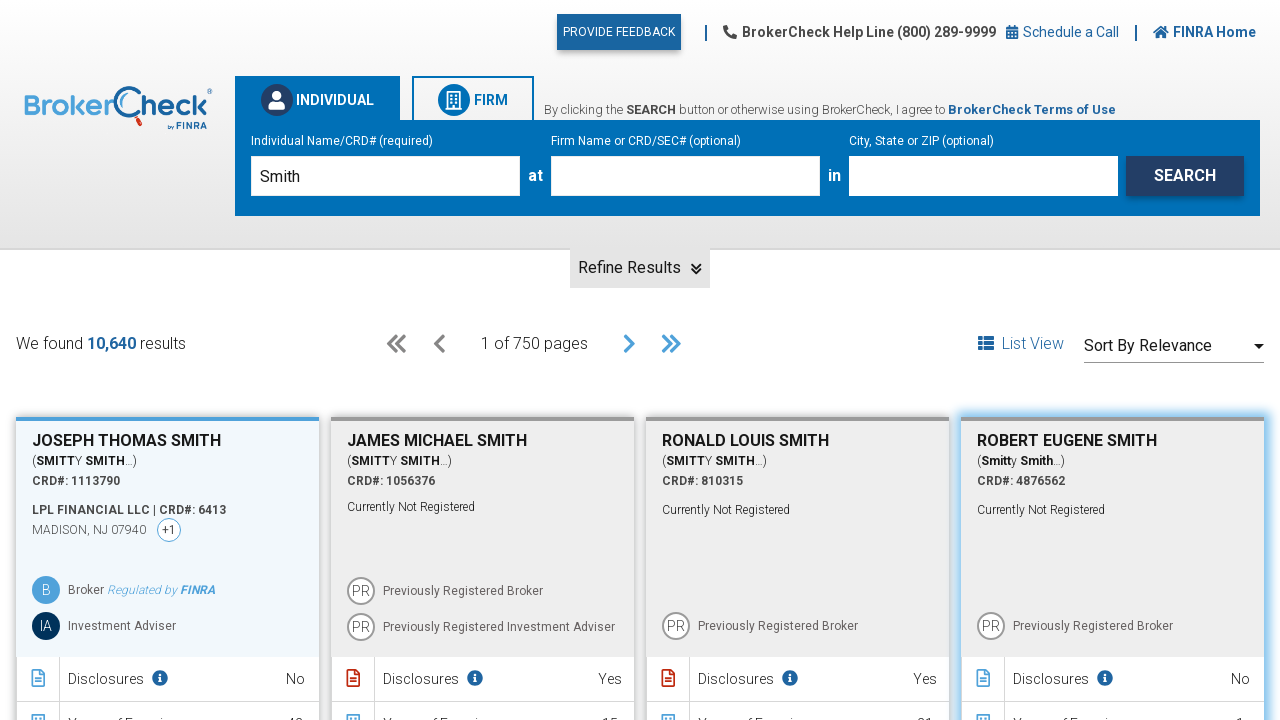

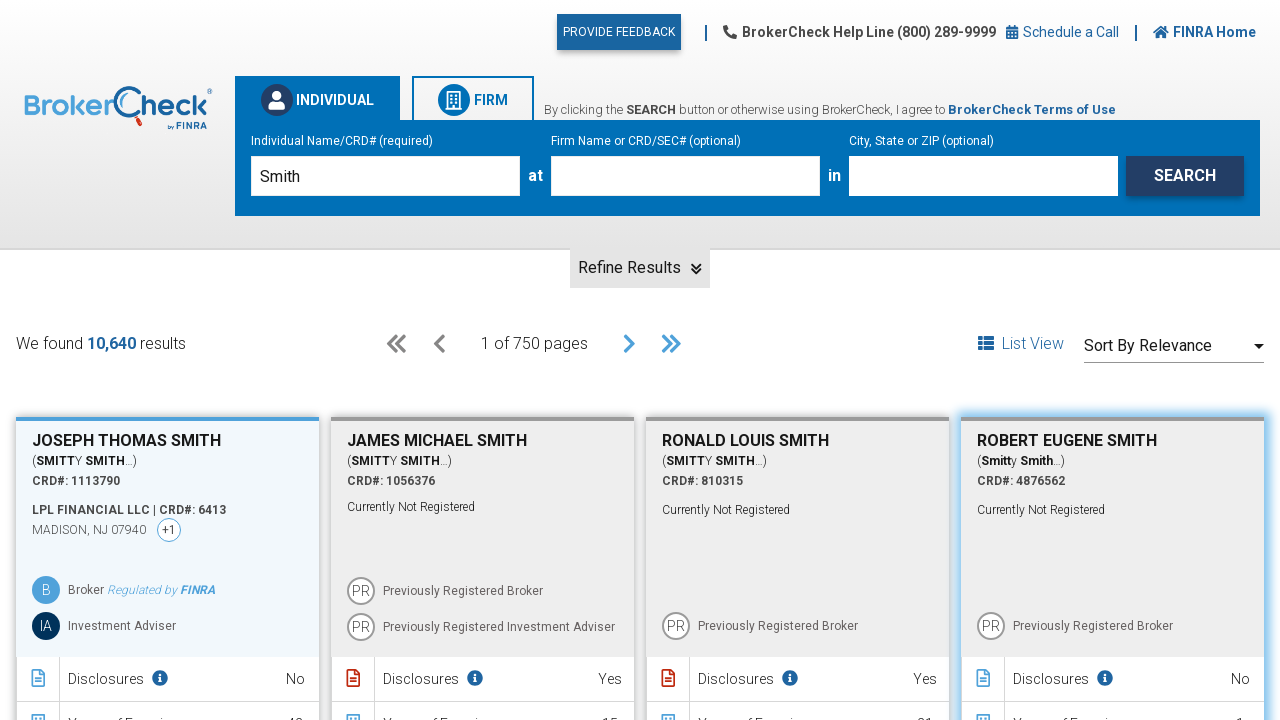